Tests clicking a button to trigger a confirm dialog and accepting it

Starting URL: https://demoqa.com/alerts

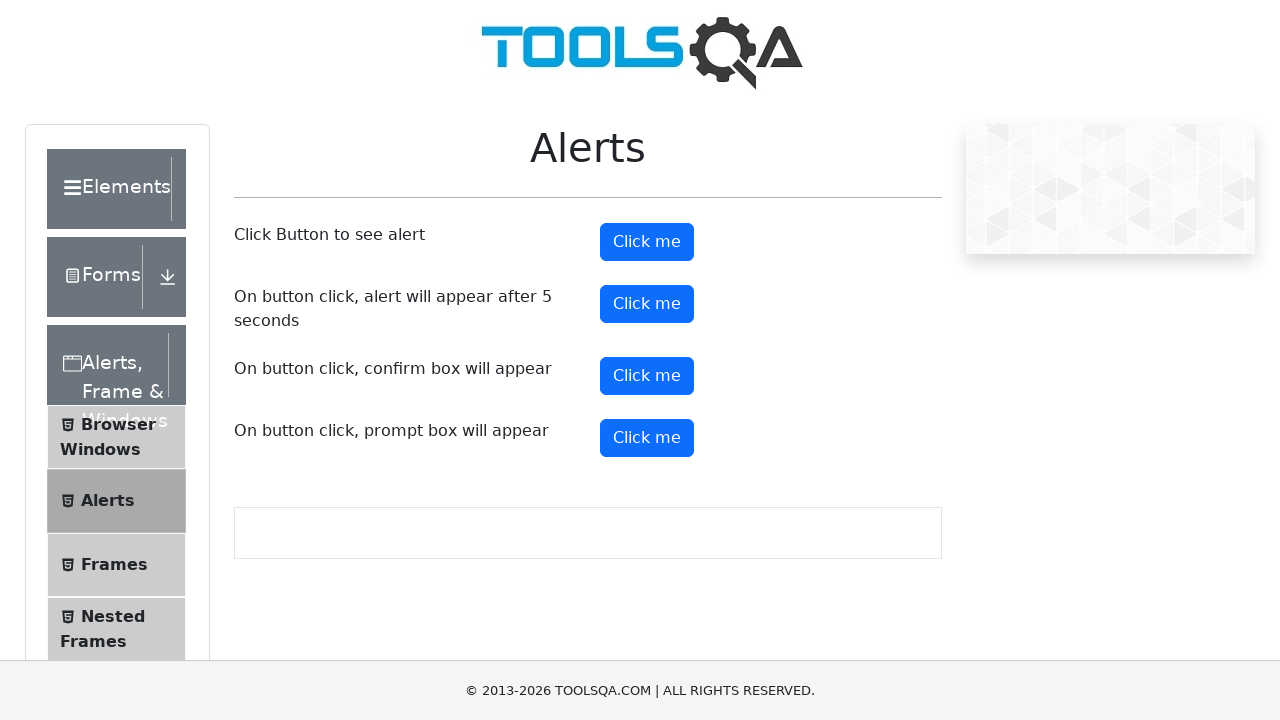

Set up dialog handler to accept confirm dialogs
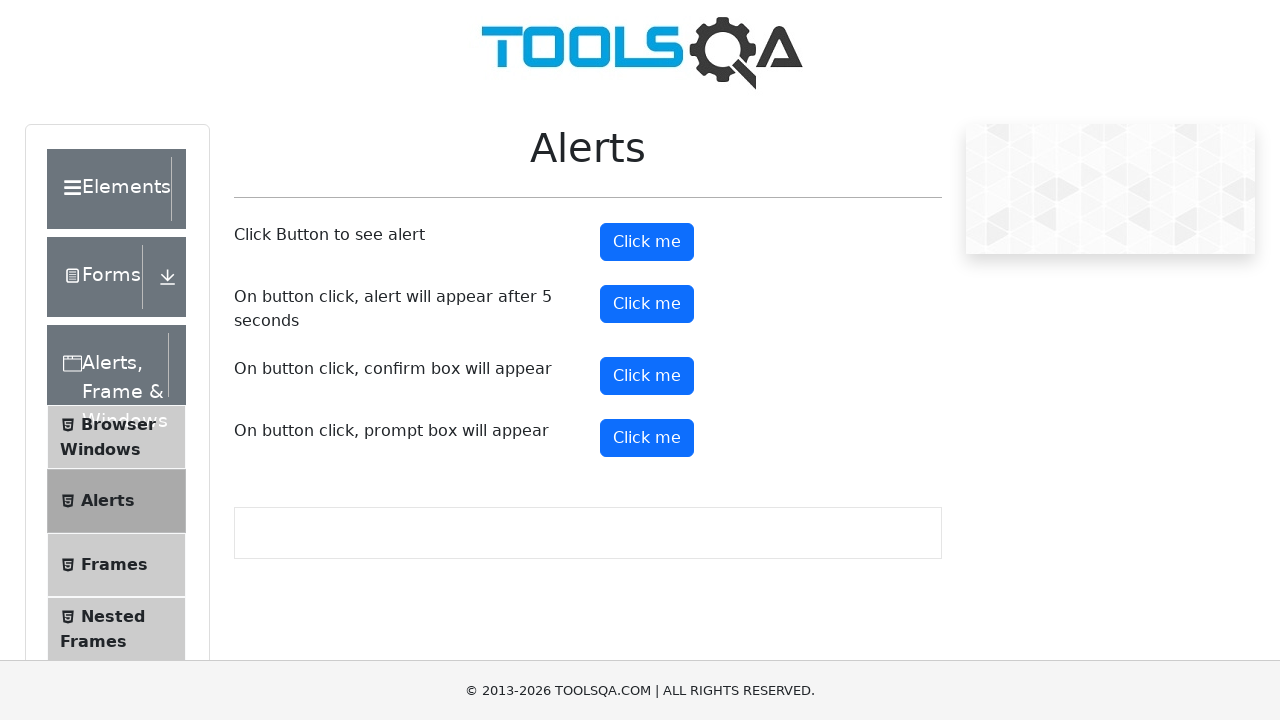

Clicked the confirm button to trigger confirm dialog at (647, 376) on #confirmButton
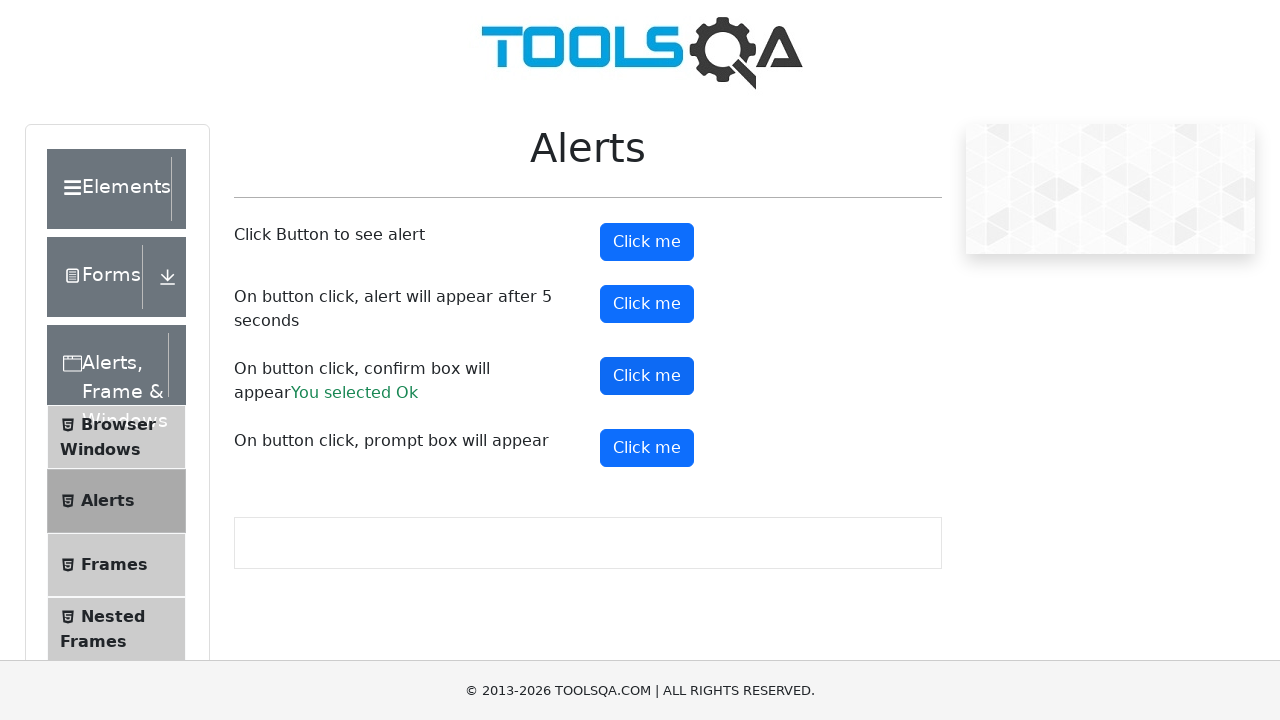

Confirm result element appeared showing 'Ok' was selected
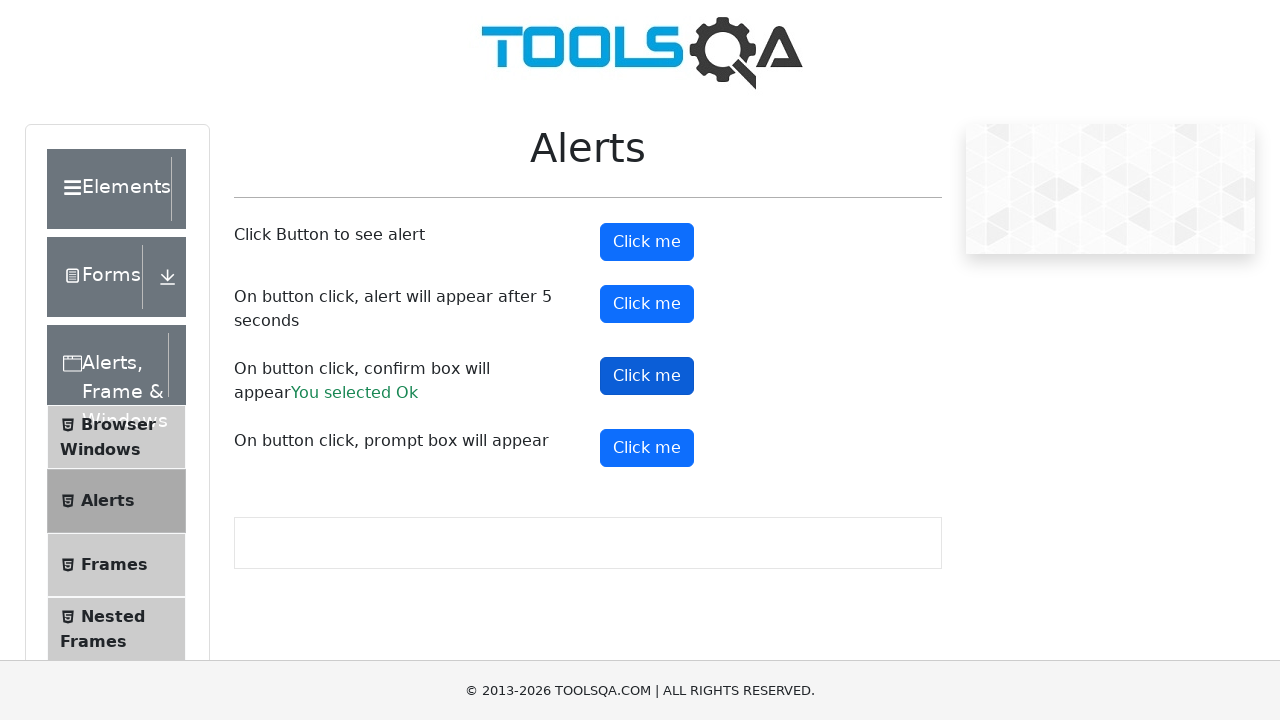

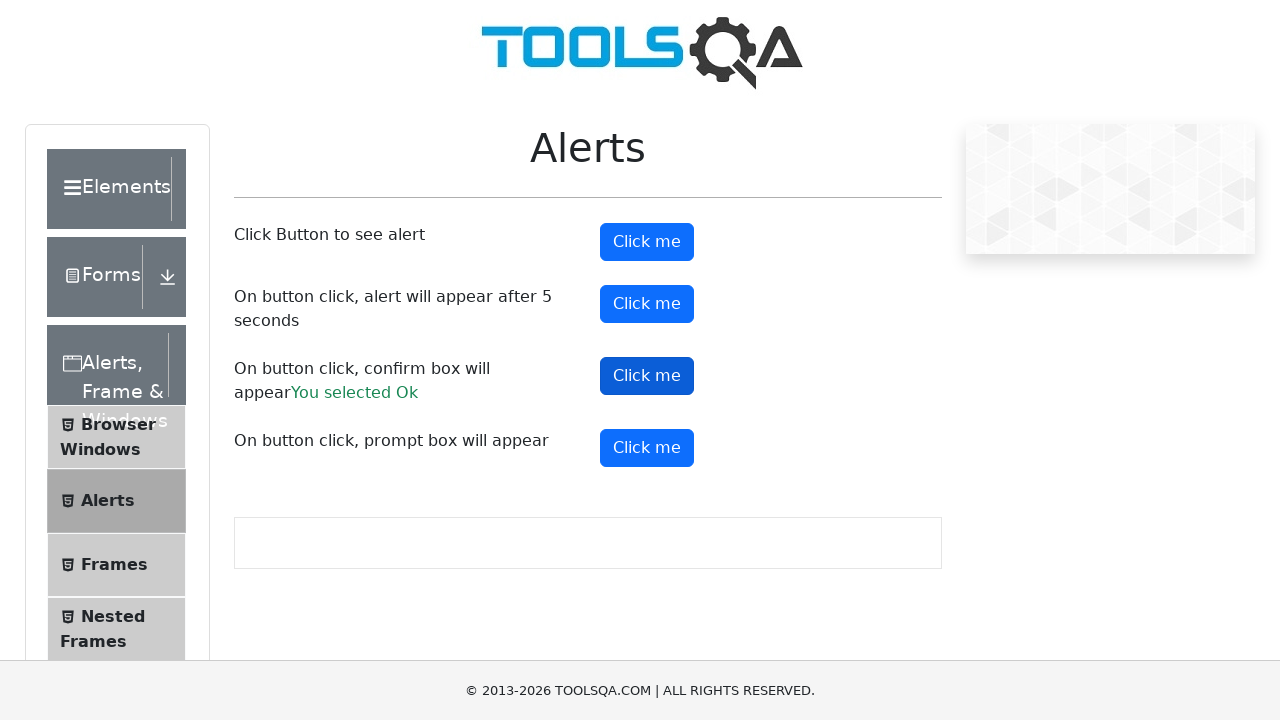